Tests navigation to Submit New Language page by clicking the menu link and verifying the element text

Starting URL: http://www.99-bottles-of-beer.net/

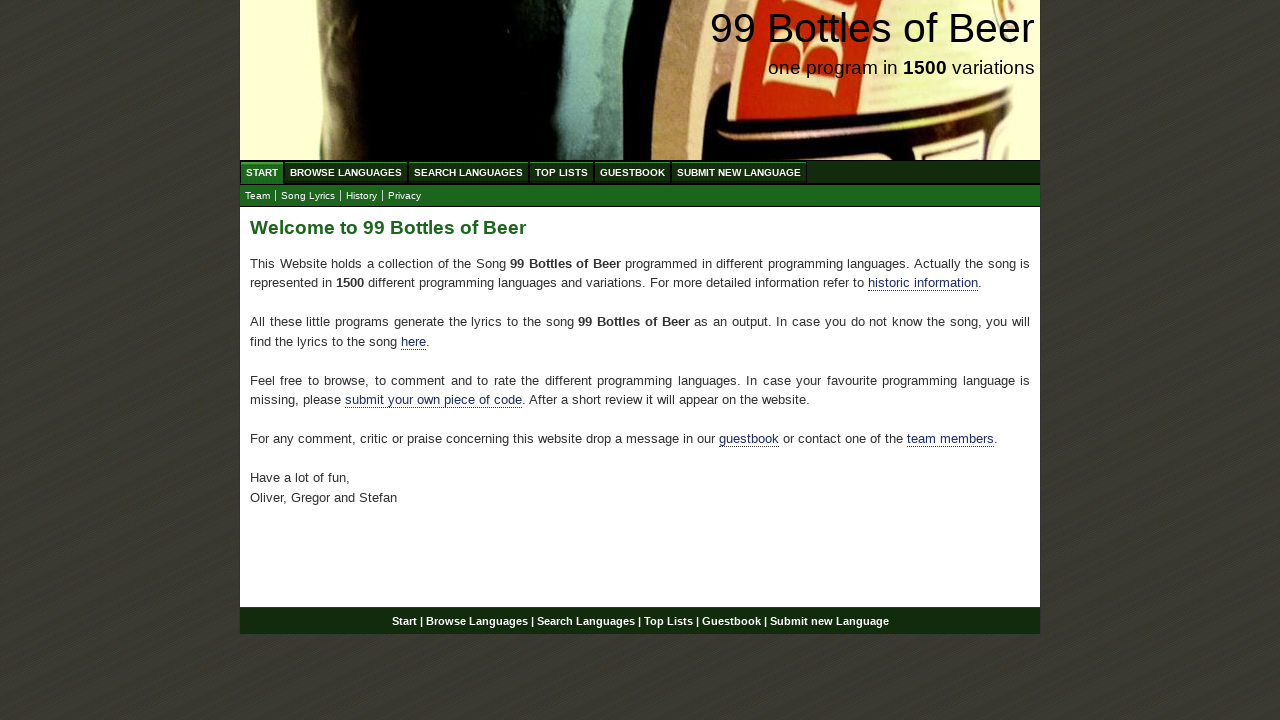

Clicked on Submit new Language menu link at (739, 172) on xpath=//a[@href='/submitnewlanguage.html']
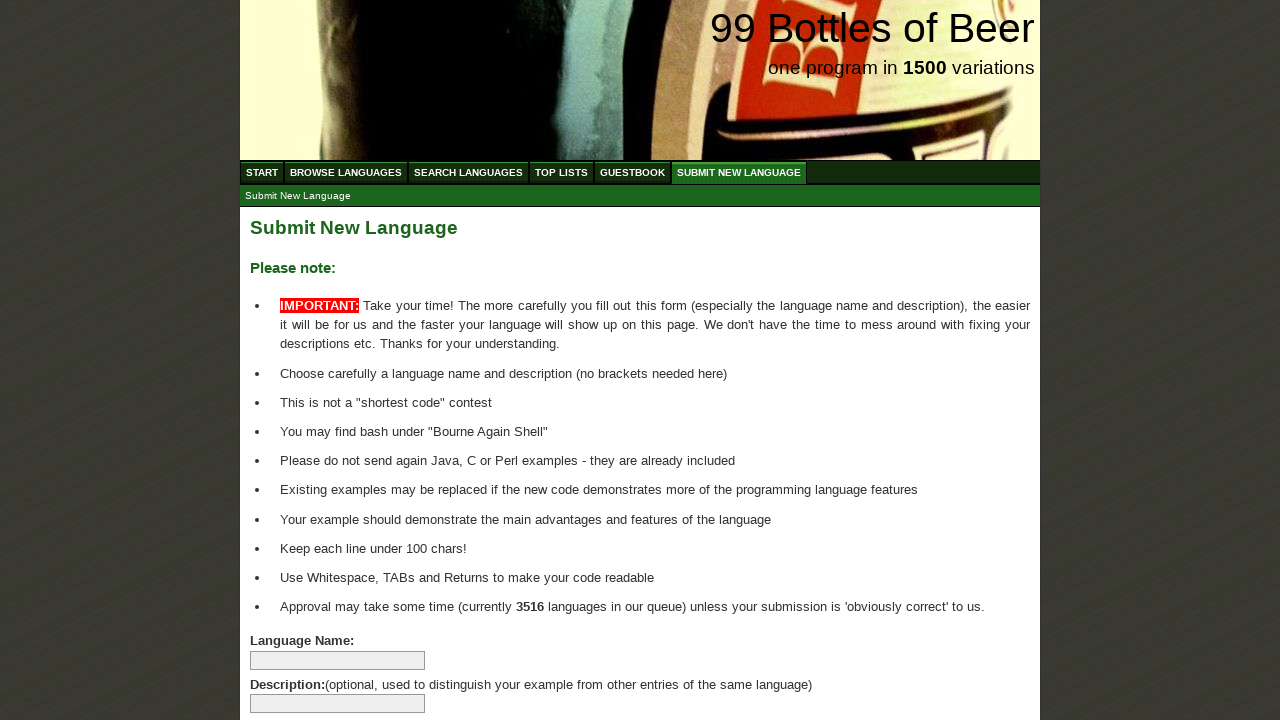

Submit New Language page loaded (domcontentloaded)
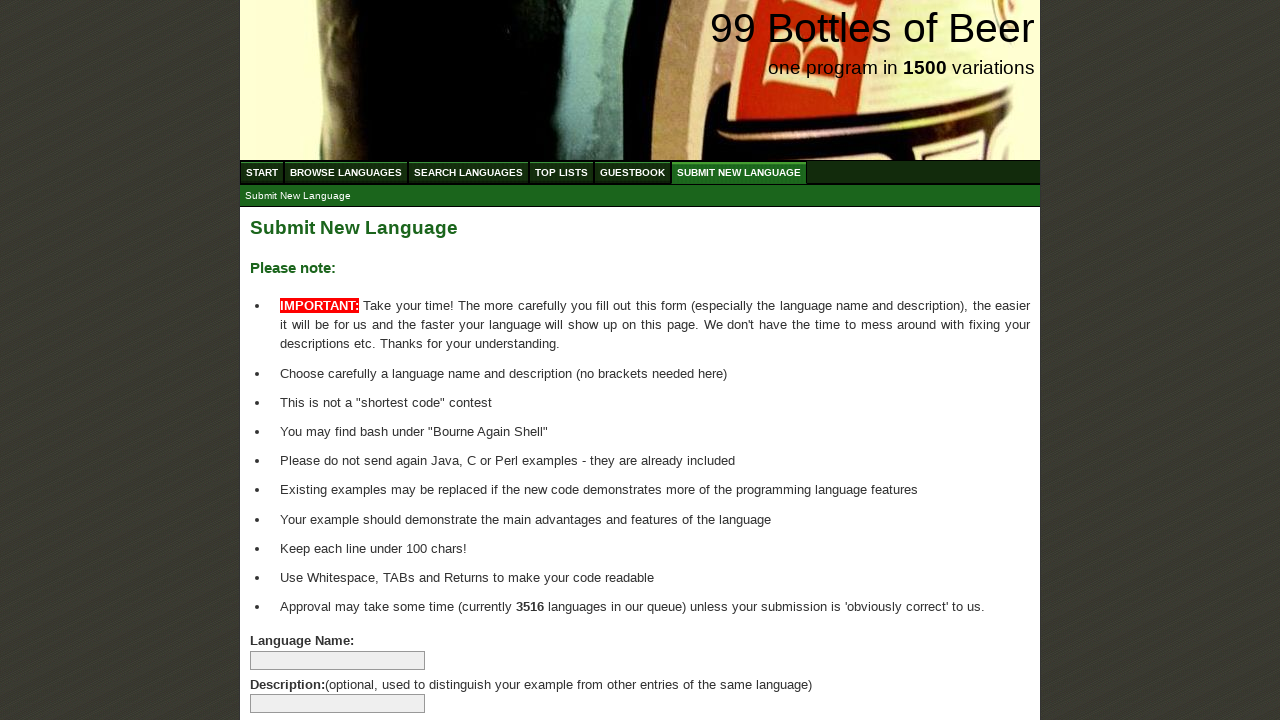

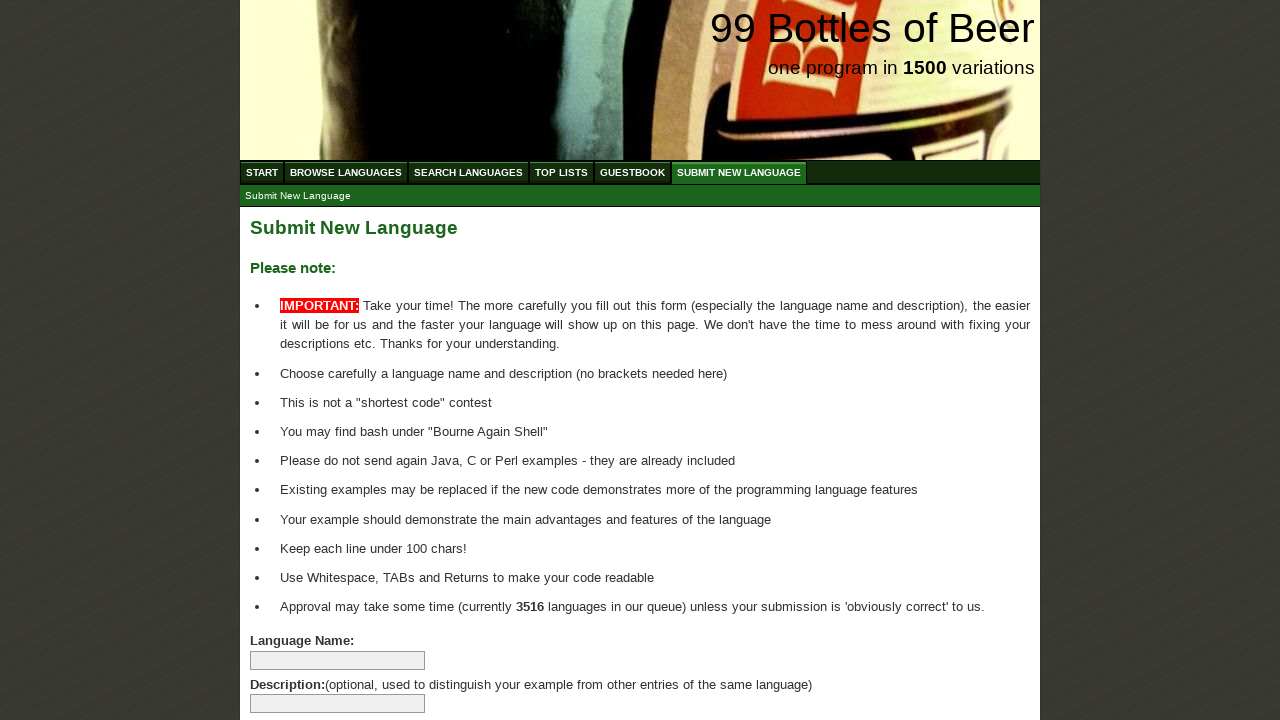